Tests the country selection dropdown on a dummy ticket booking form by opening the dropdown and selecting India from the list of countries

Starting URL: https://www.dummyticket.com/dummy-ticket-for-visa-application/

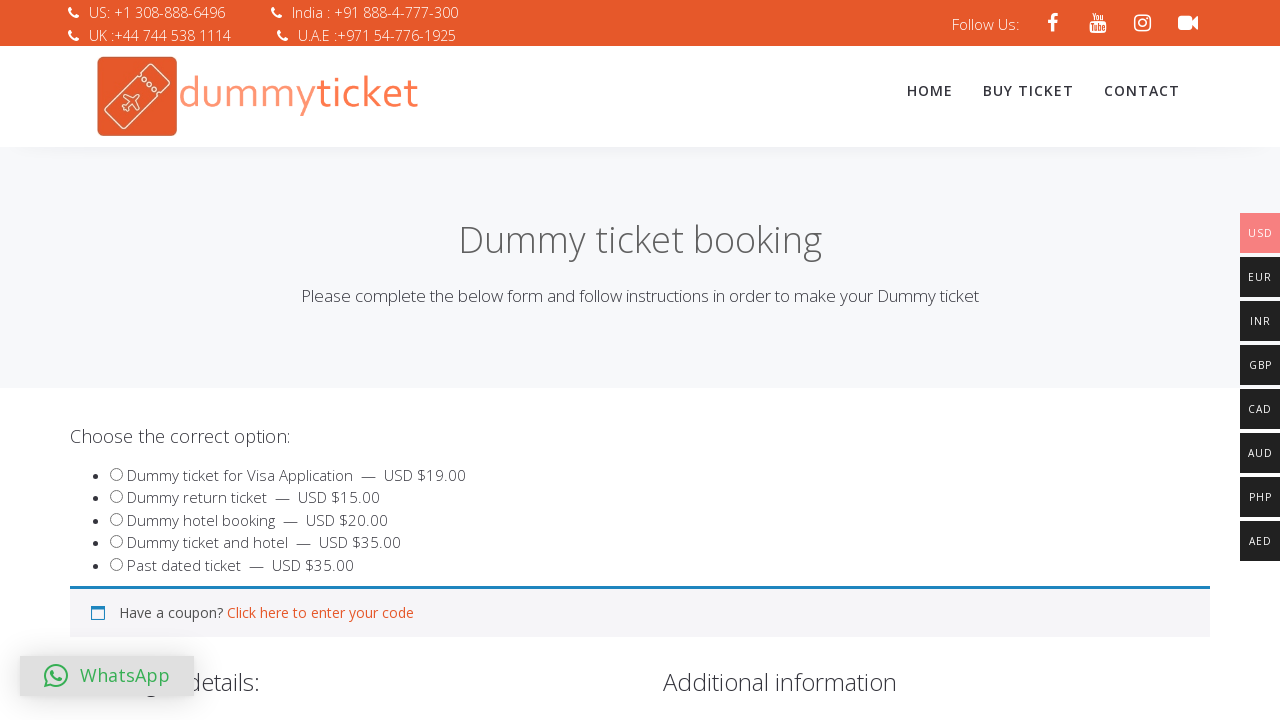

Clicked on country dropdown to open it at (344, 360) on span#select2-billing_country-container
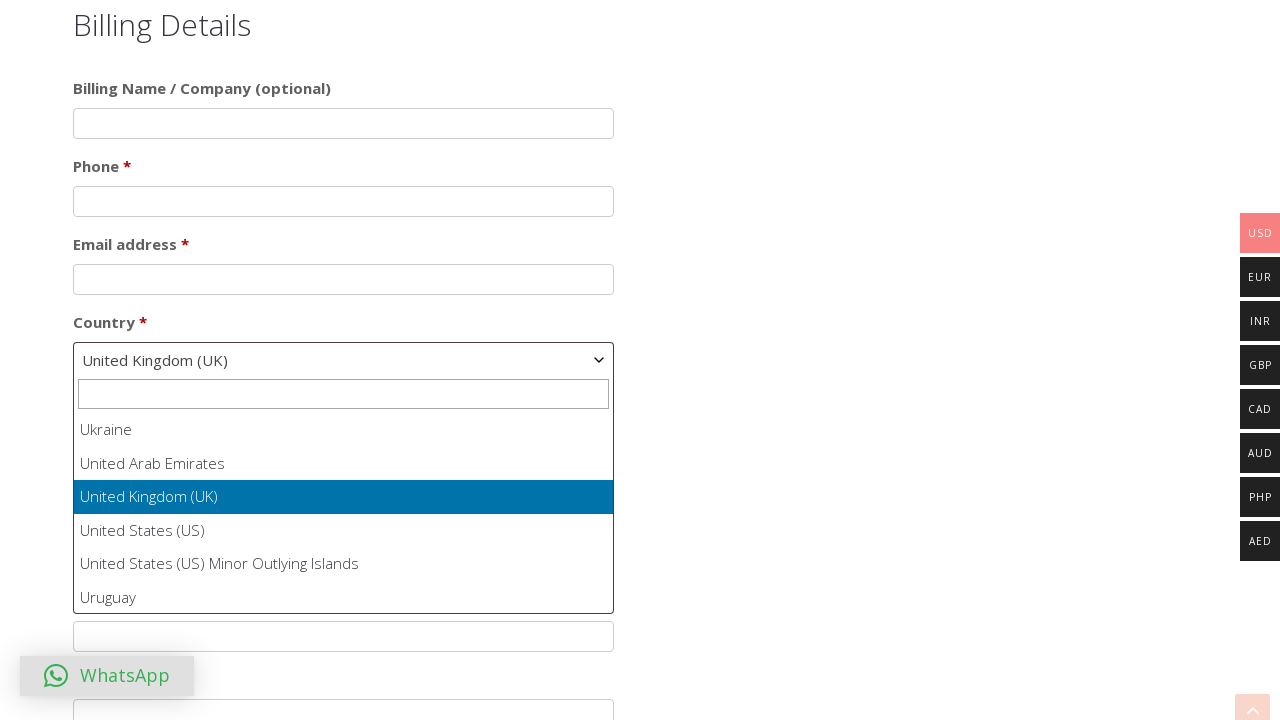

Dropdown options loaded and became visible
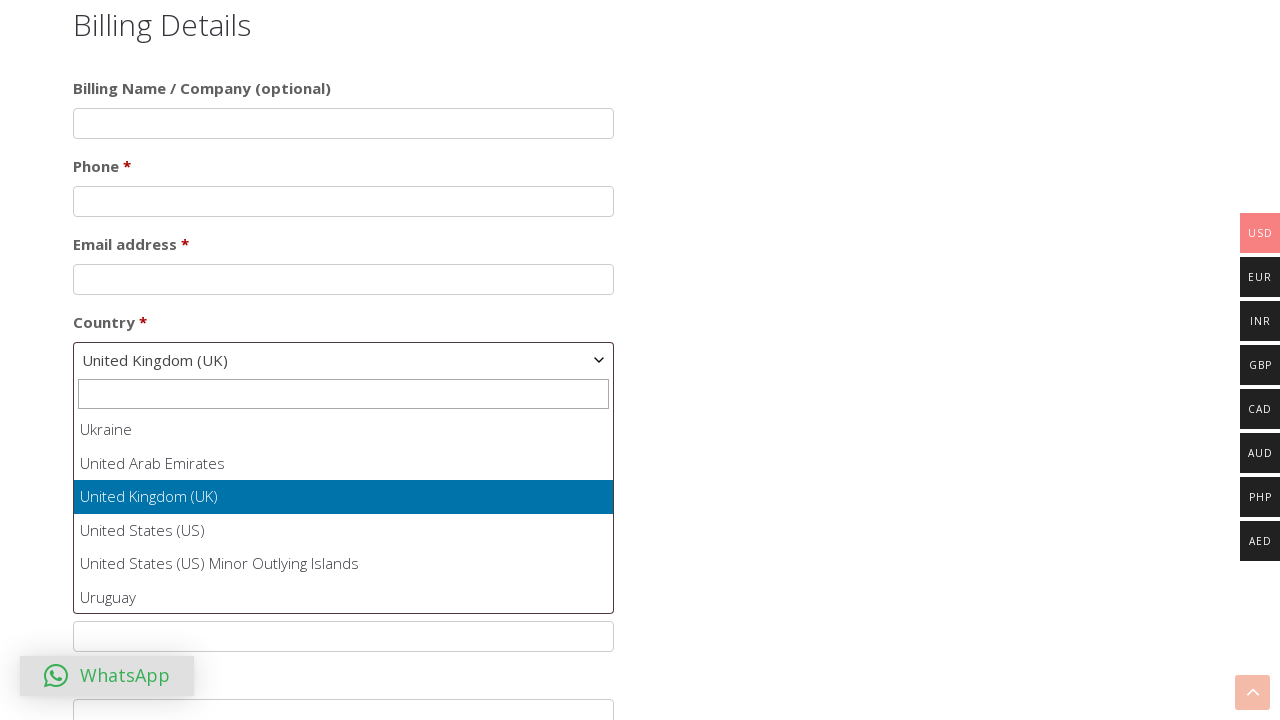

Selected India from the country dropdown list at (344, 512) on ul#select2-billing_country-results li:has-text('India')
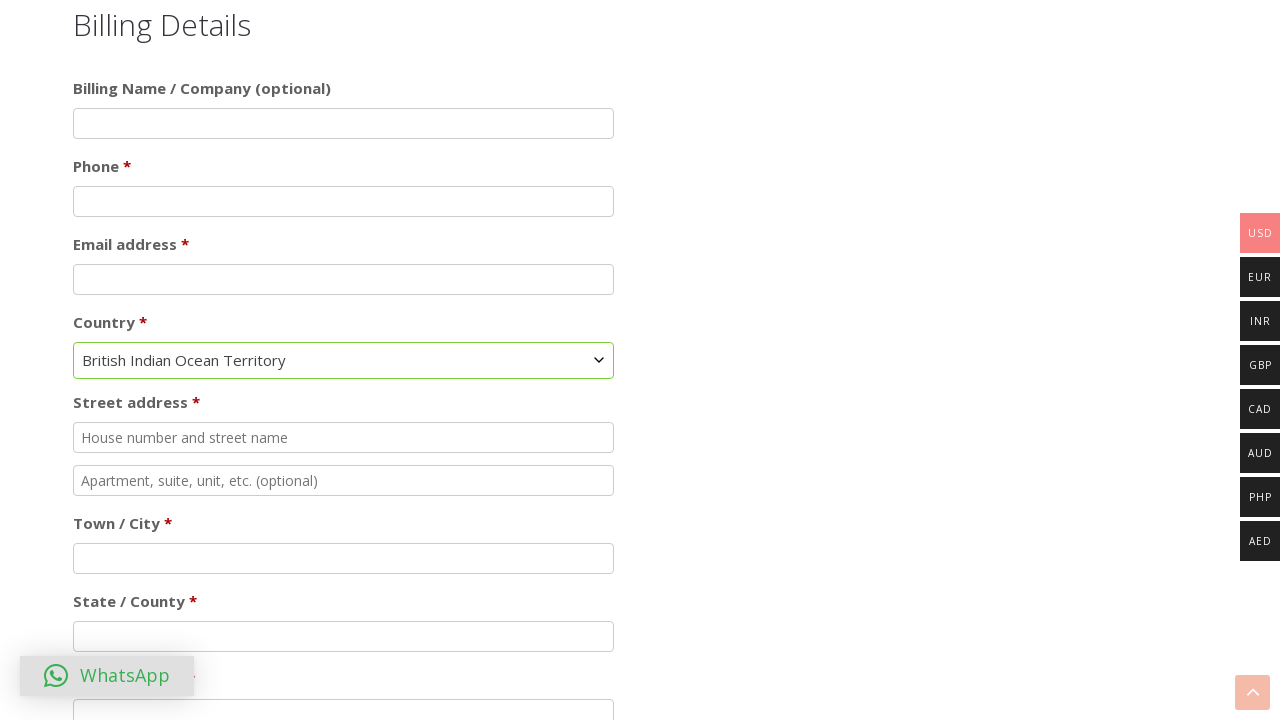

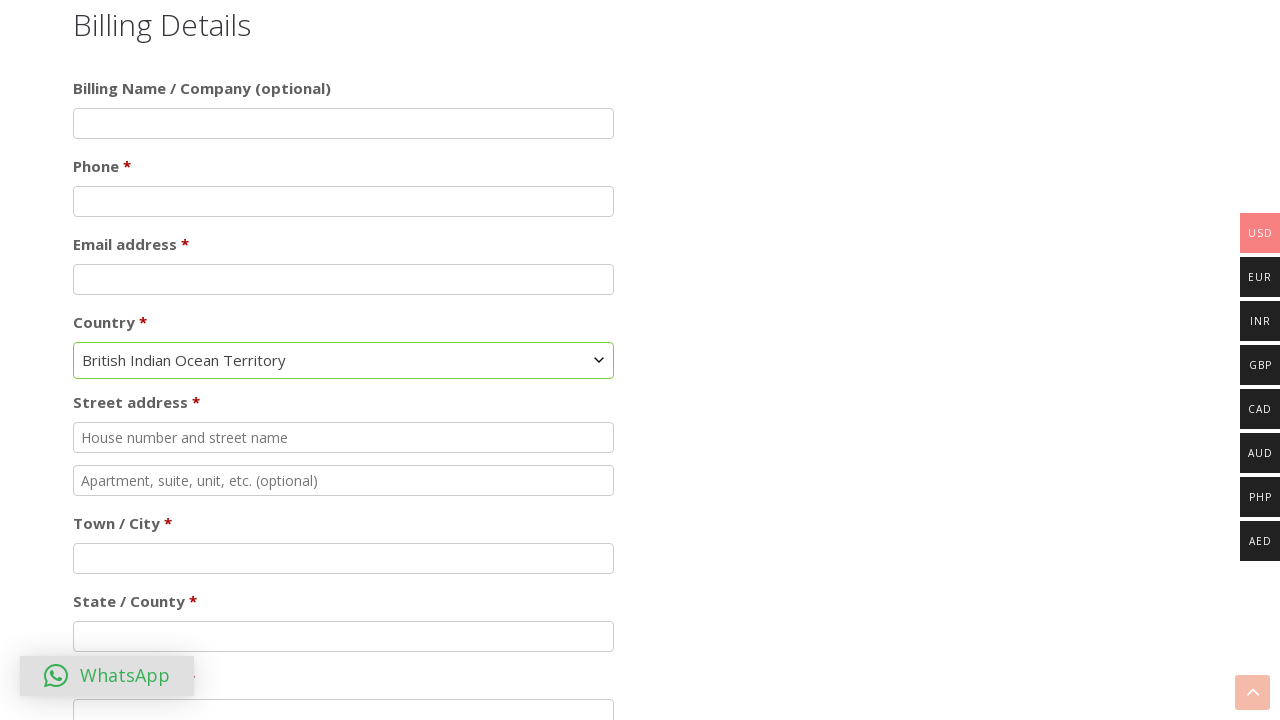